Tests the search functionality on ShopClues website by clicking on the search box, entering "IPHONE" in uppercase using shift key, and hovering over the sign-in element

Starting URL: https://www.shopclues.com/

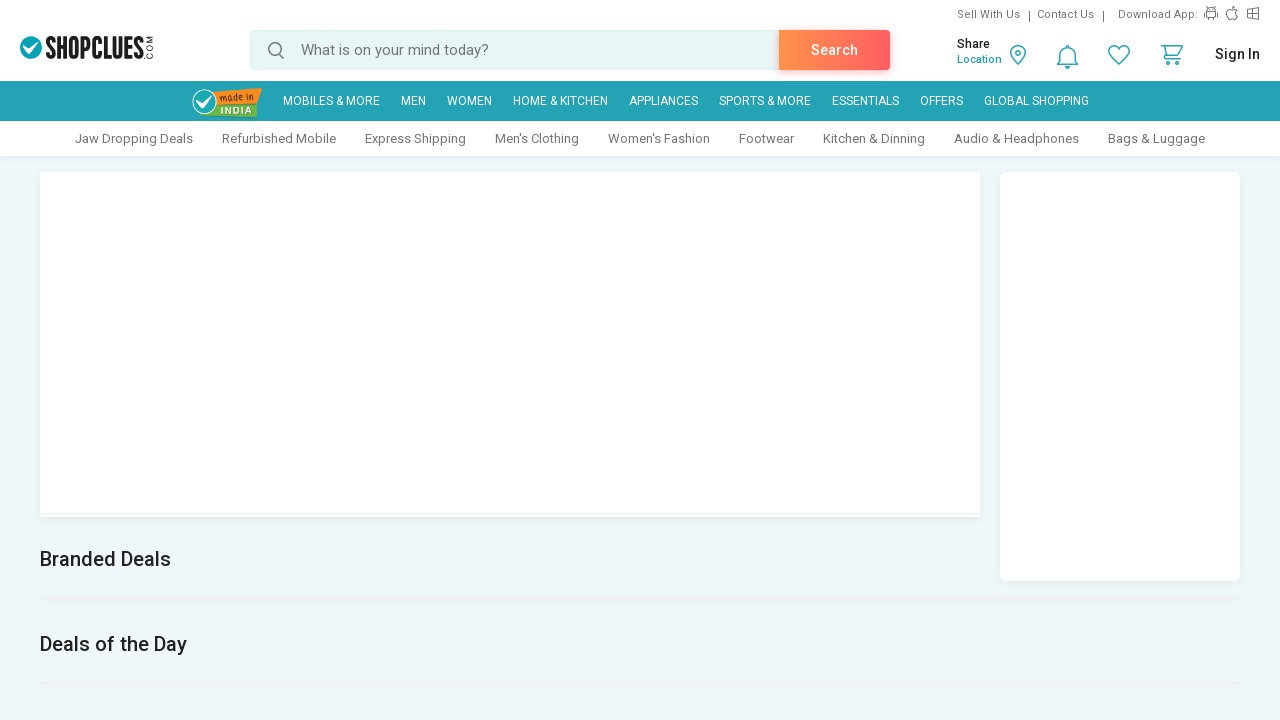

Clicked on the search box at (570, 50) on #autocomplete
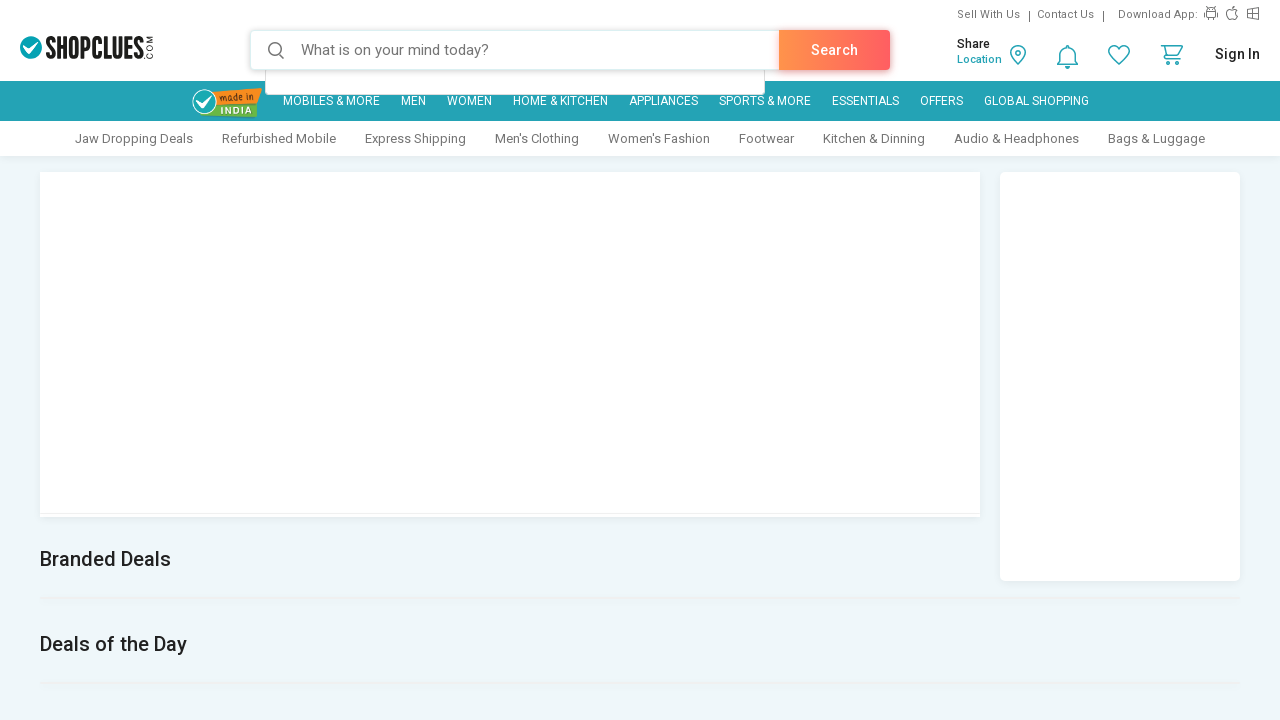

Pressed and held Shift key
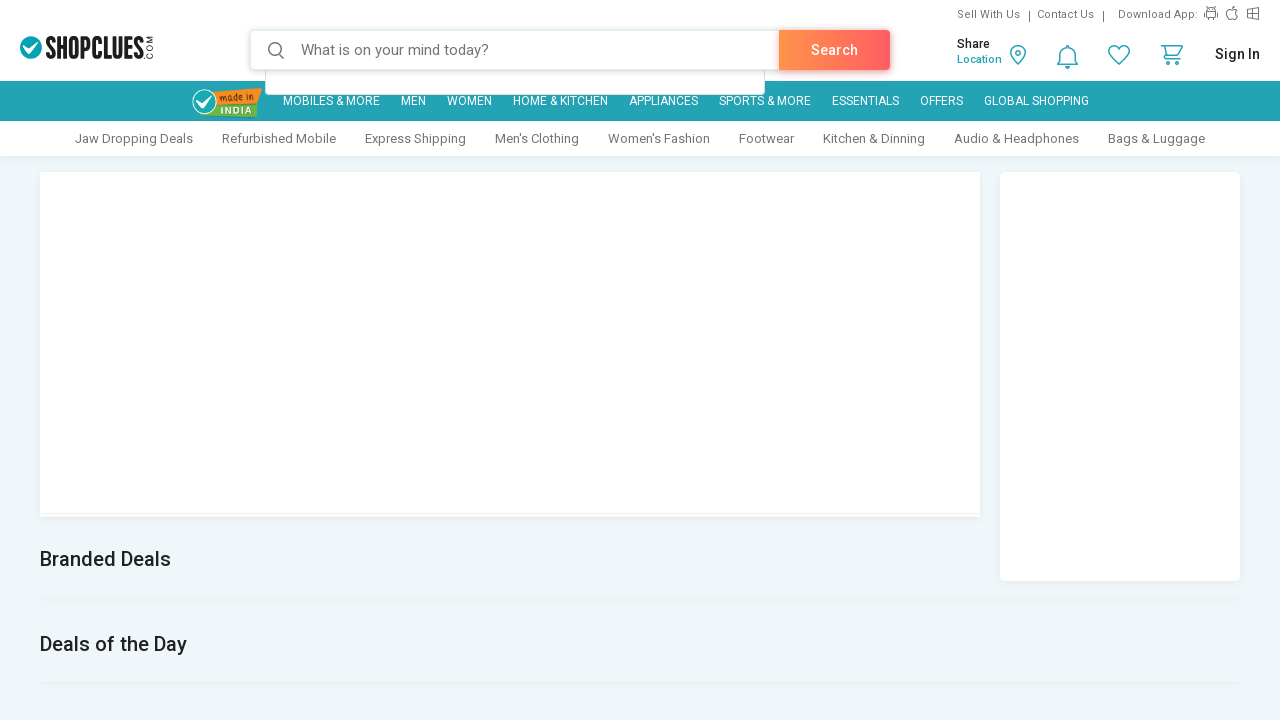

Typed 'iphone' in the search box while Shift key is held on #autocomplete
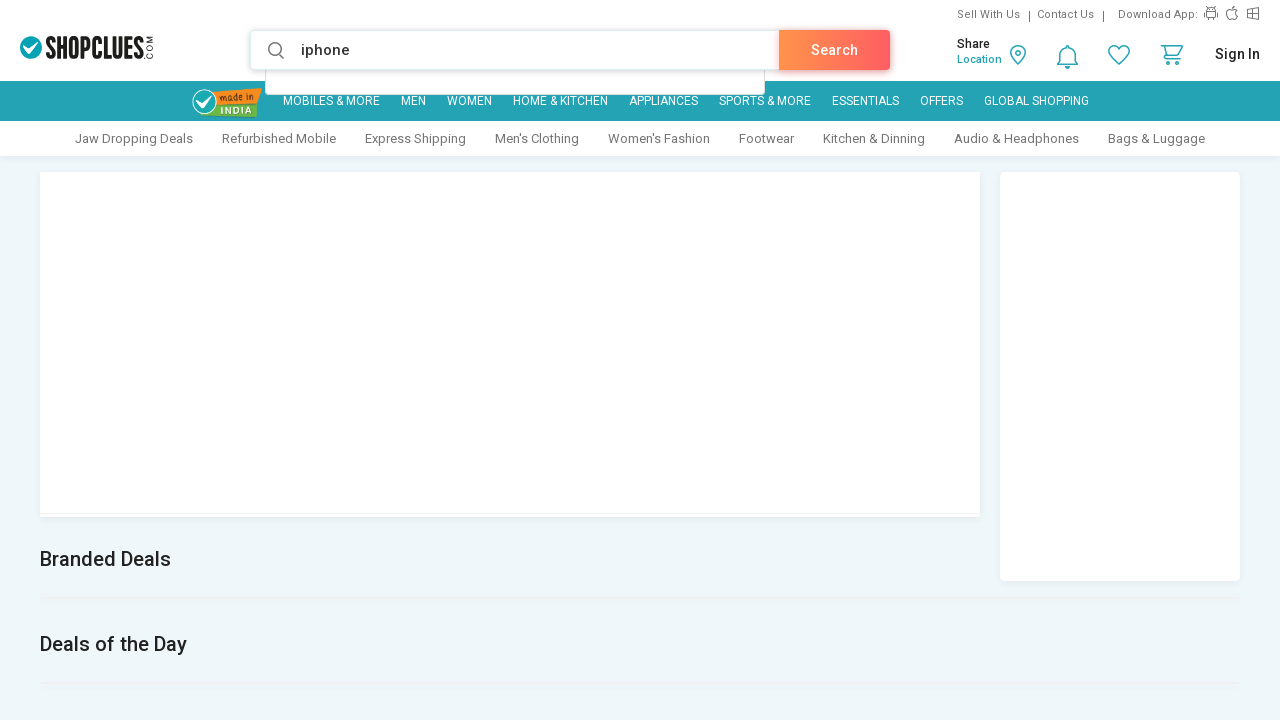

Released Shift key
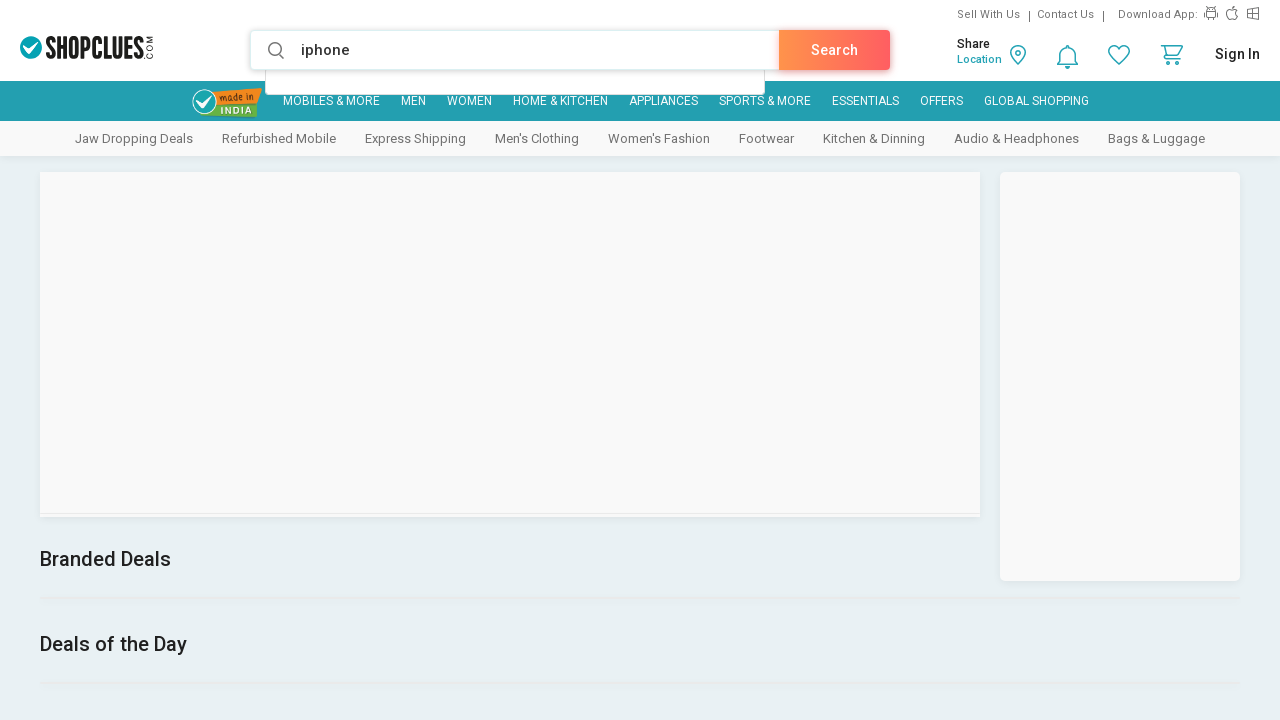

Hovered over the sign-in element at (1238, 54) on li#sign-in
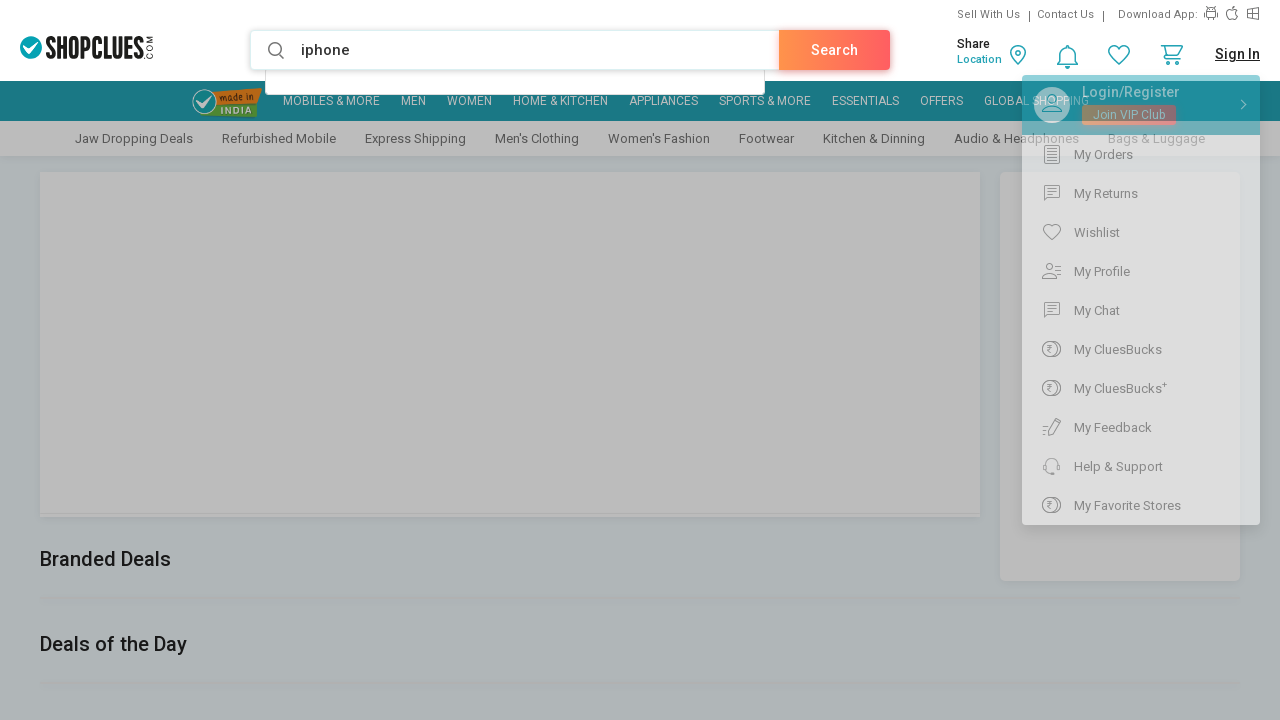

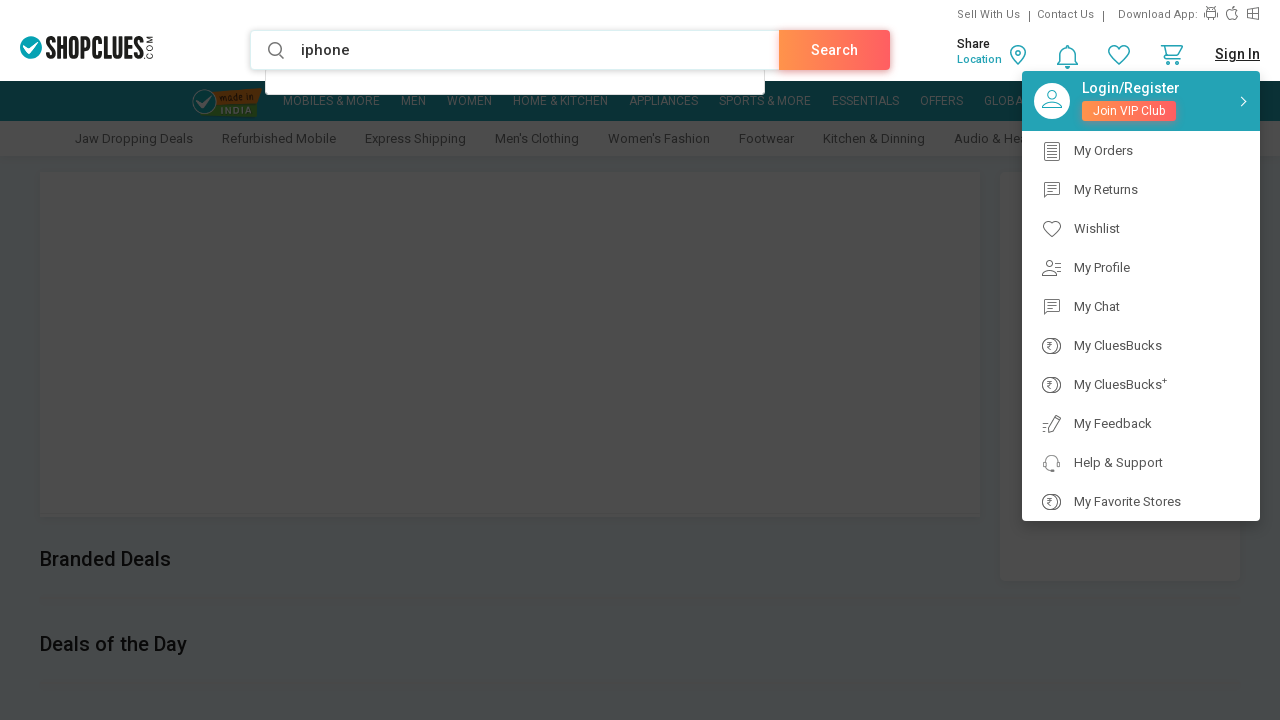